Tests opting out of A/B tests by visiting the page, checking if in an A/B test group, then adding an opt-out cookie and refreshing to verify the opt-out worked.

Starting URL: http://the-internet.herokuapp.com/abtest

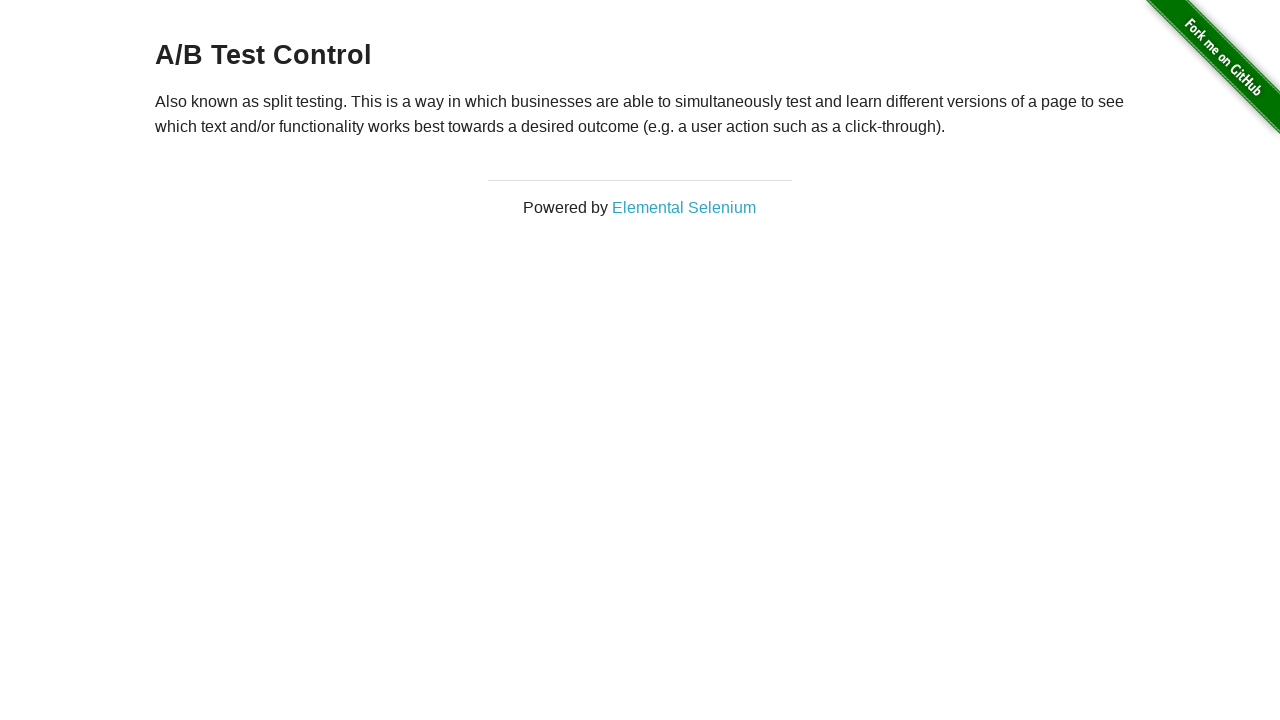

Retrieved initial heading text to check A/B test status
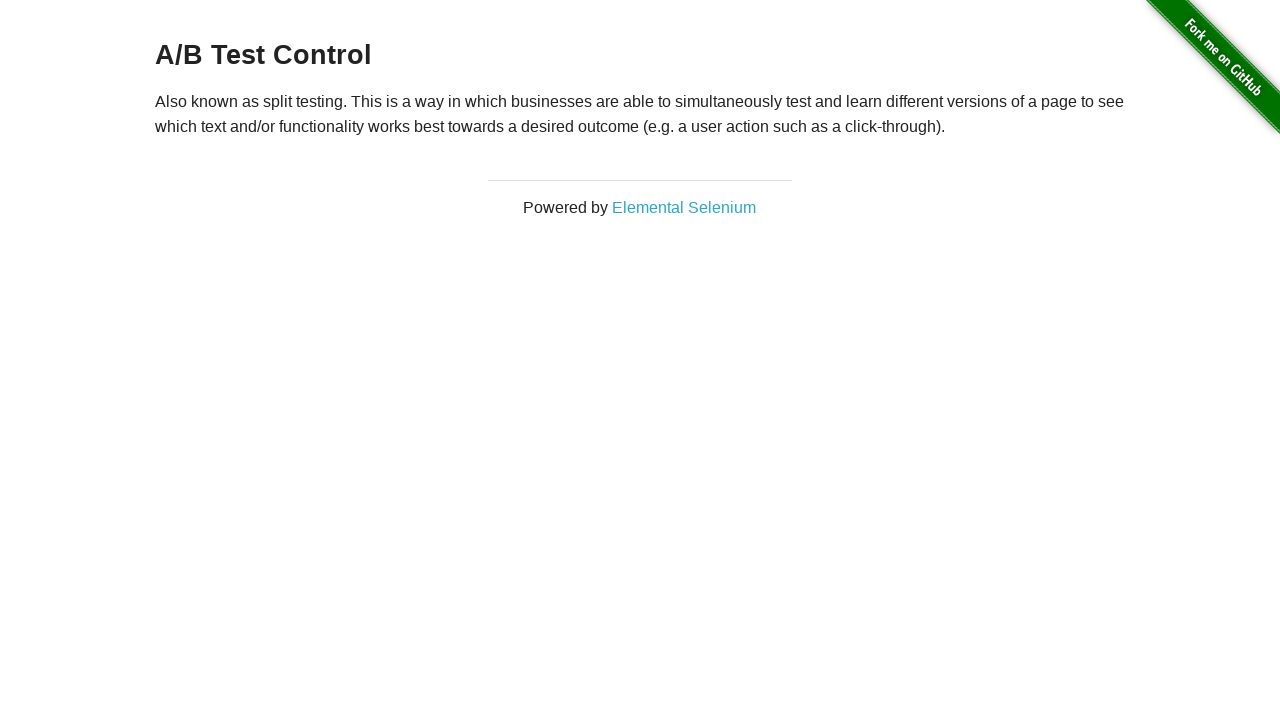

Added optimizelyOptOut cookie to opt out of A/B test
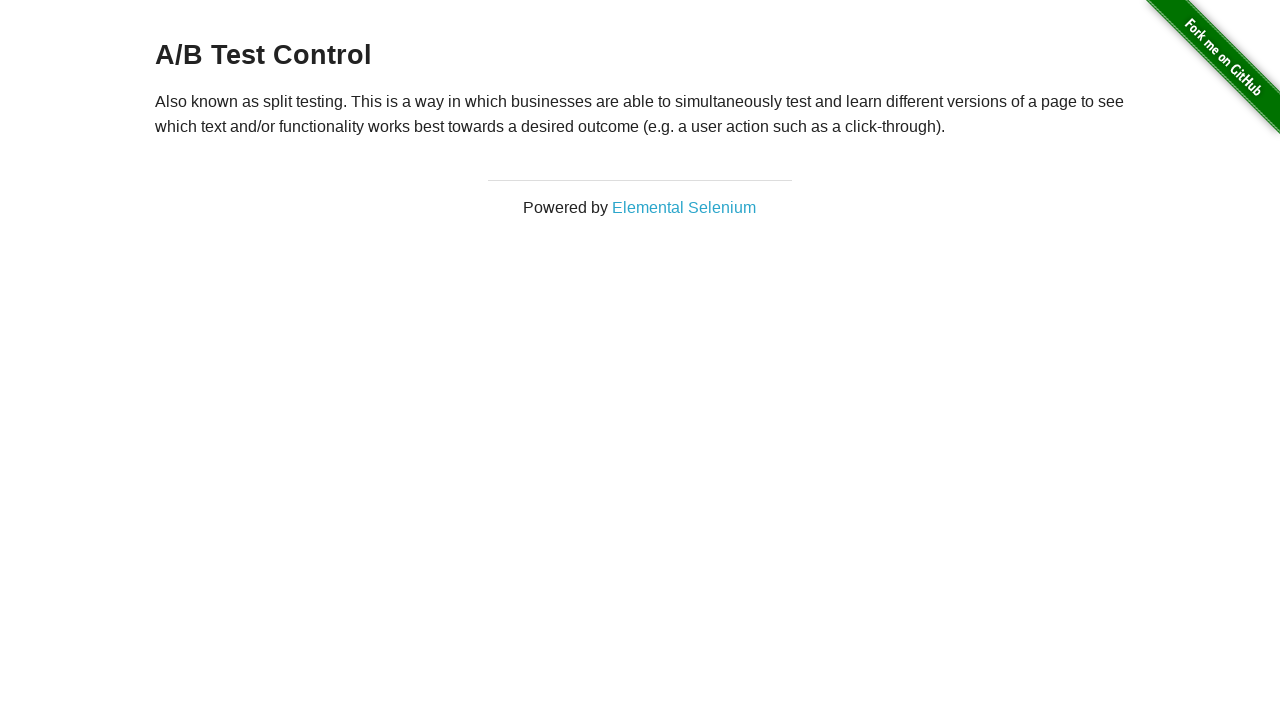

Reloaded page after adding opt-out cookie
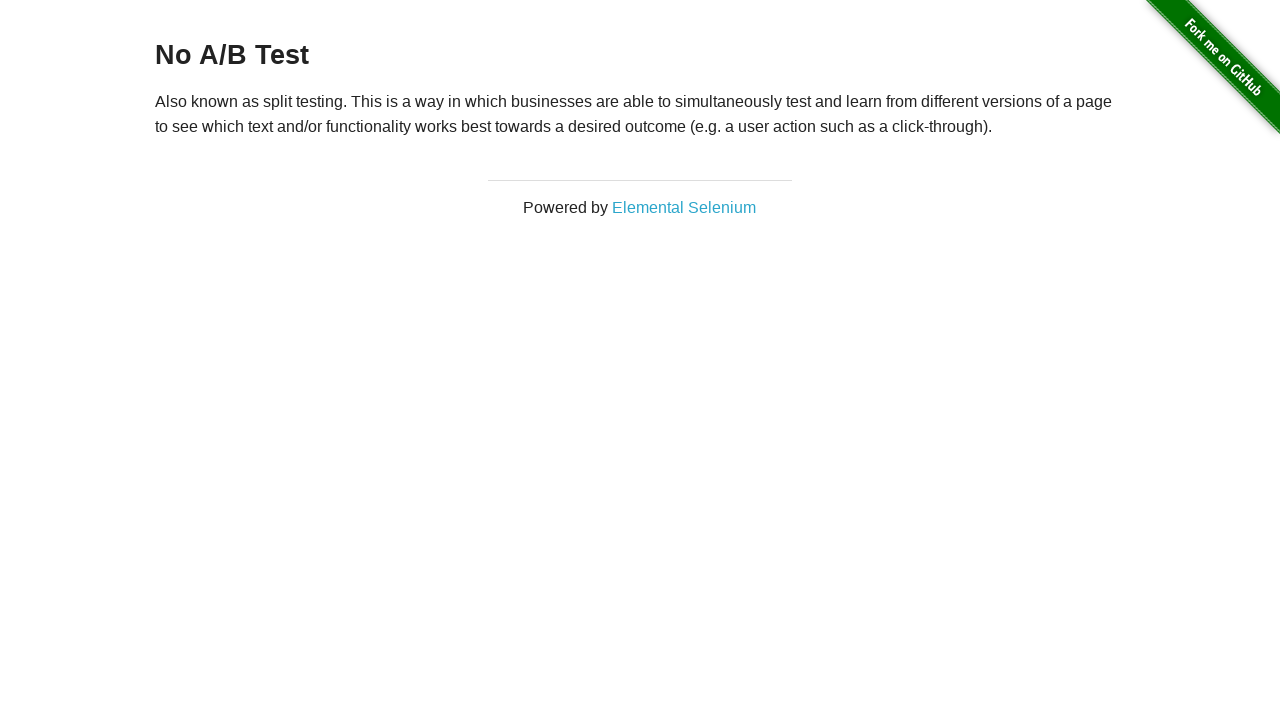

Verified heading element is present after opt-out
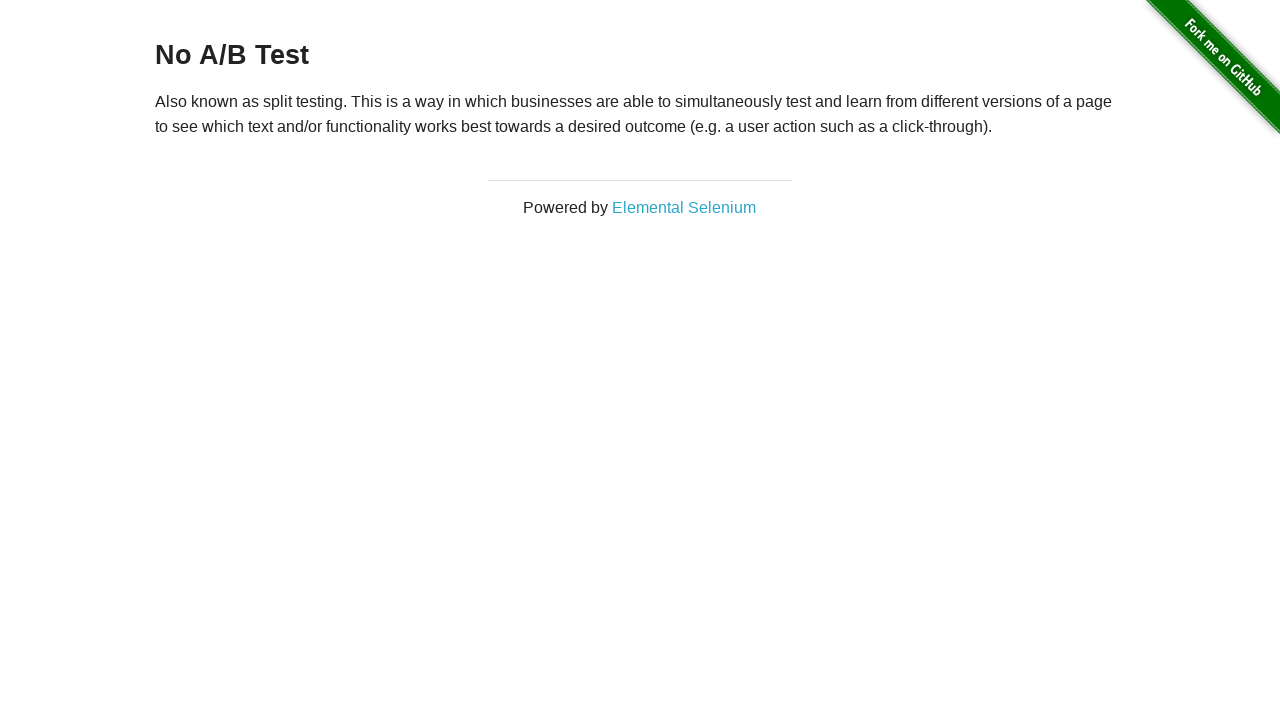

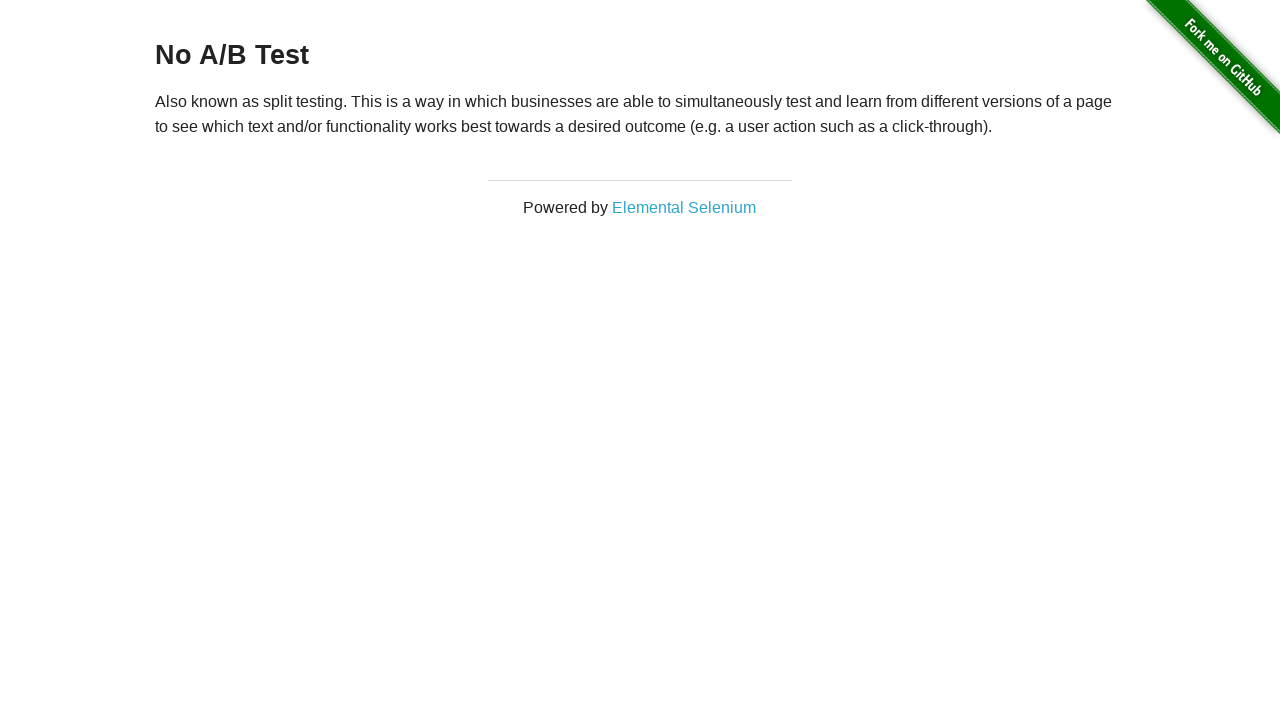